Navigates to an e-commerce site's product section and interacts with product details

Starting URL: https://www.automationexercise.com

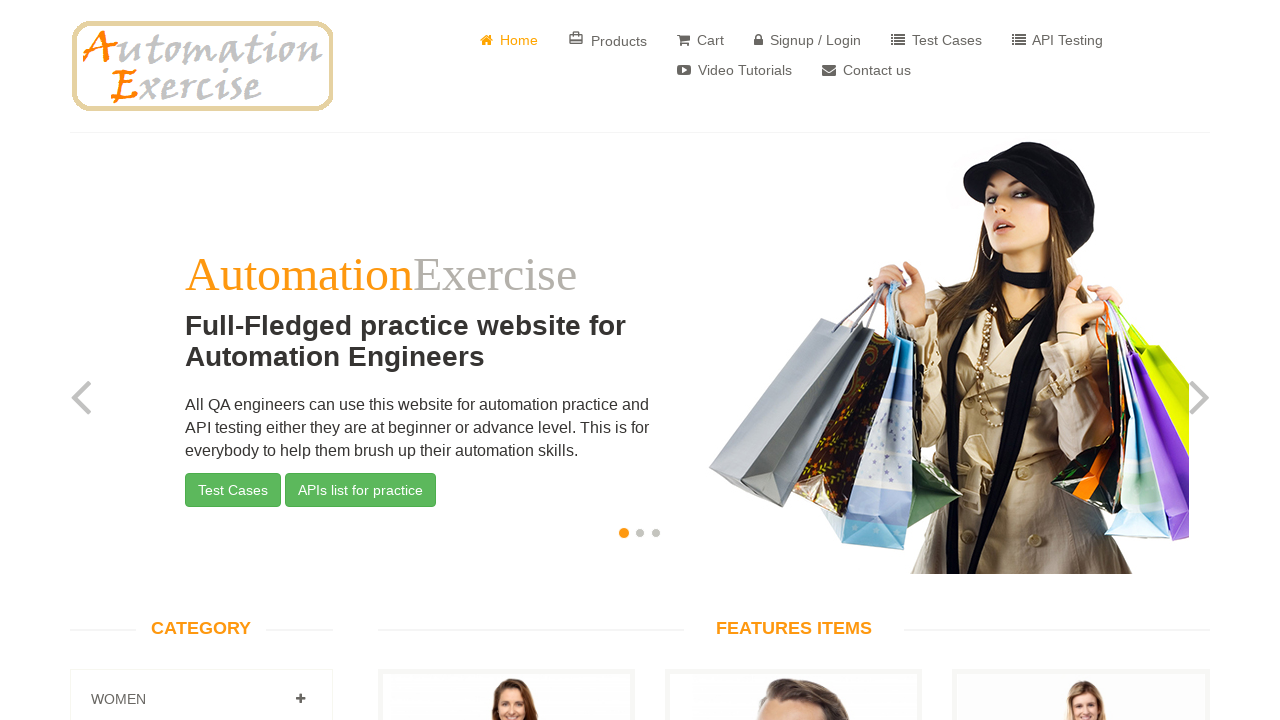

Clicked on products link to navigate to product section at (608, 40) on a[href='/products']
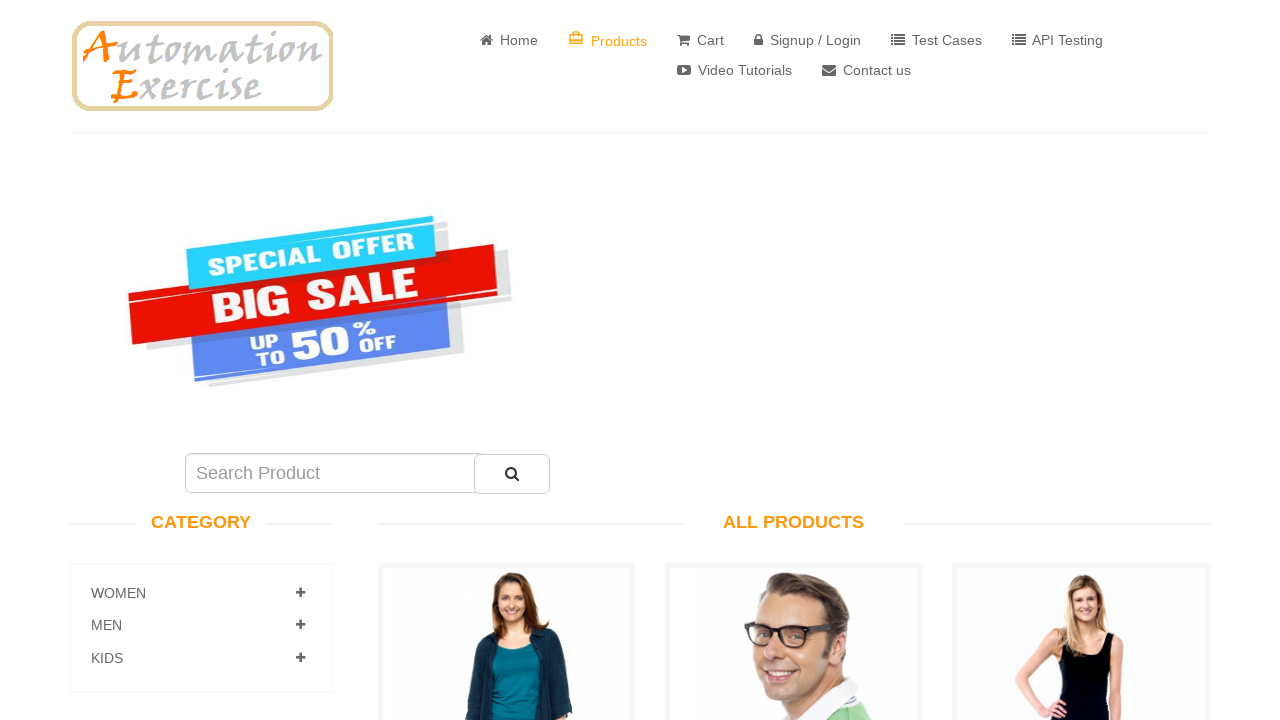

Scrolled down the page using PageDown key
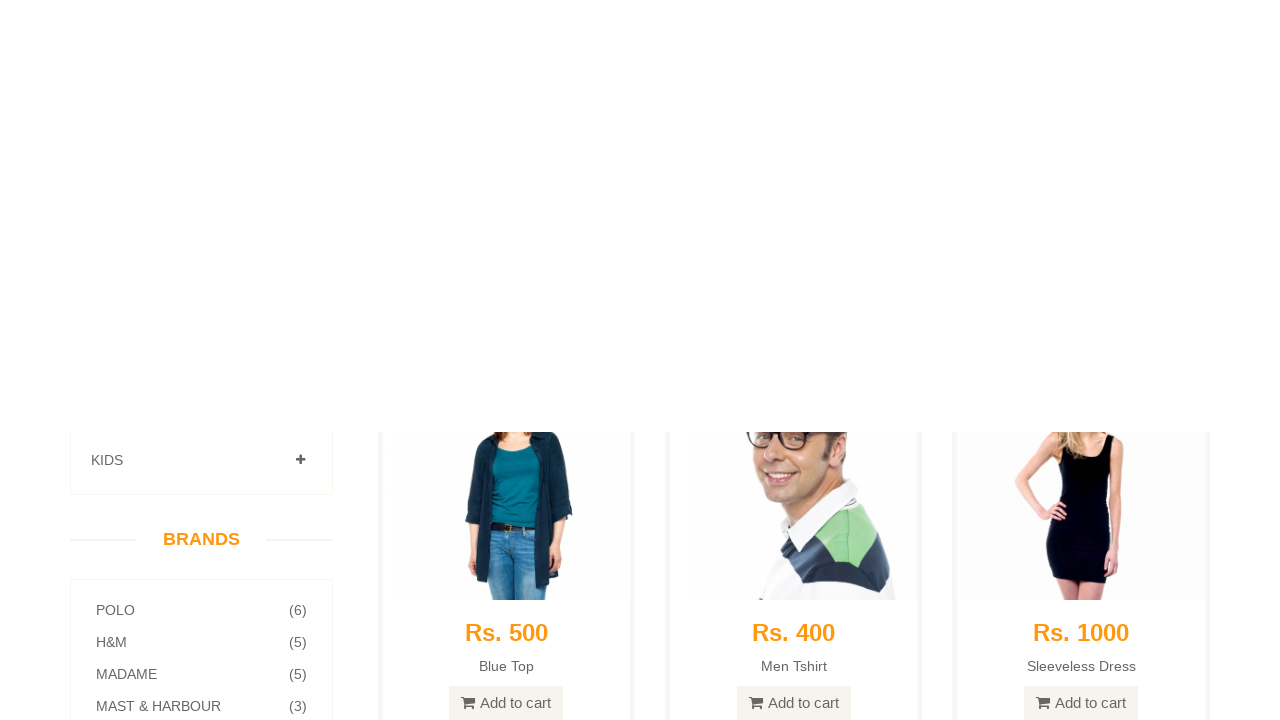

Clicked on the first product's expand button to view product details at (465, 332) on .fa.fa-plus-square
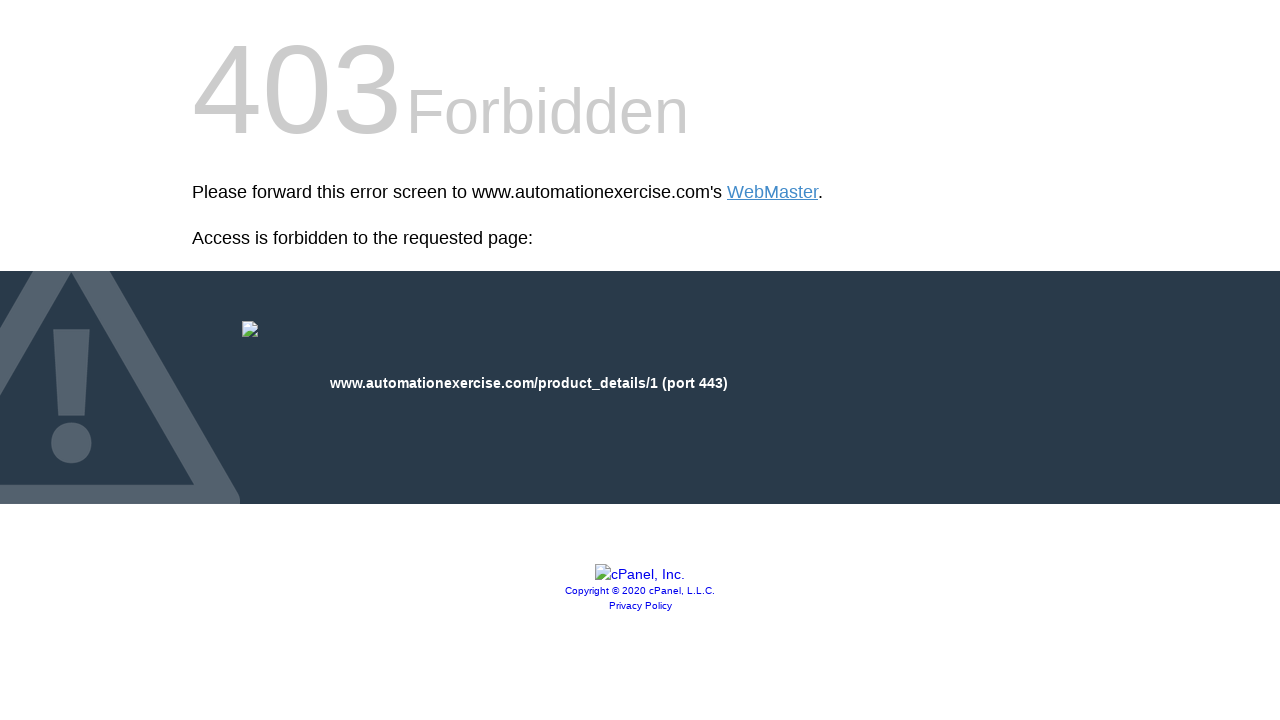

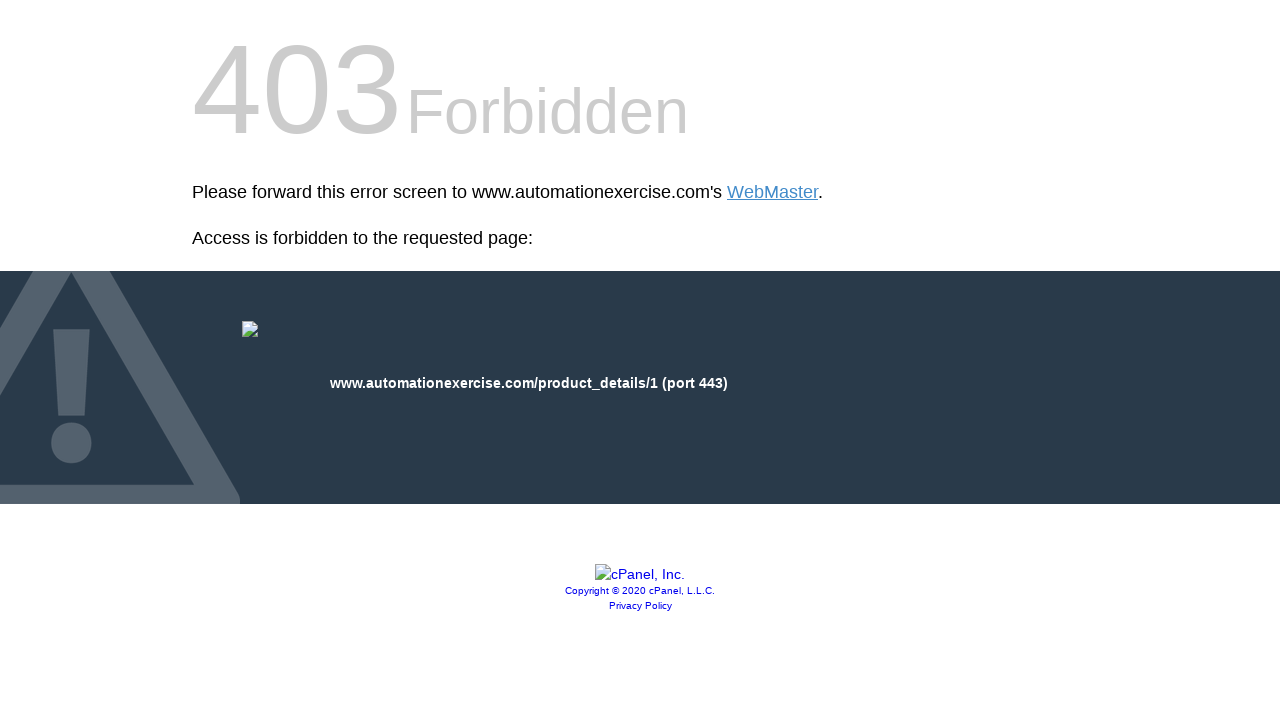